Tests sorting the Due column in ascending order using semantic class selectors on the second table with helpful locator attributes.

Starting URL: http://the-internet.herokuapp.com/tables

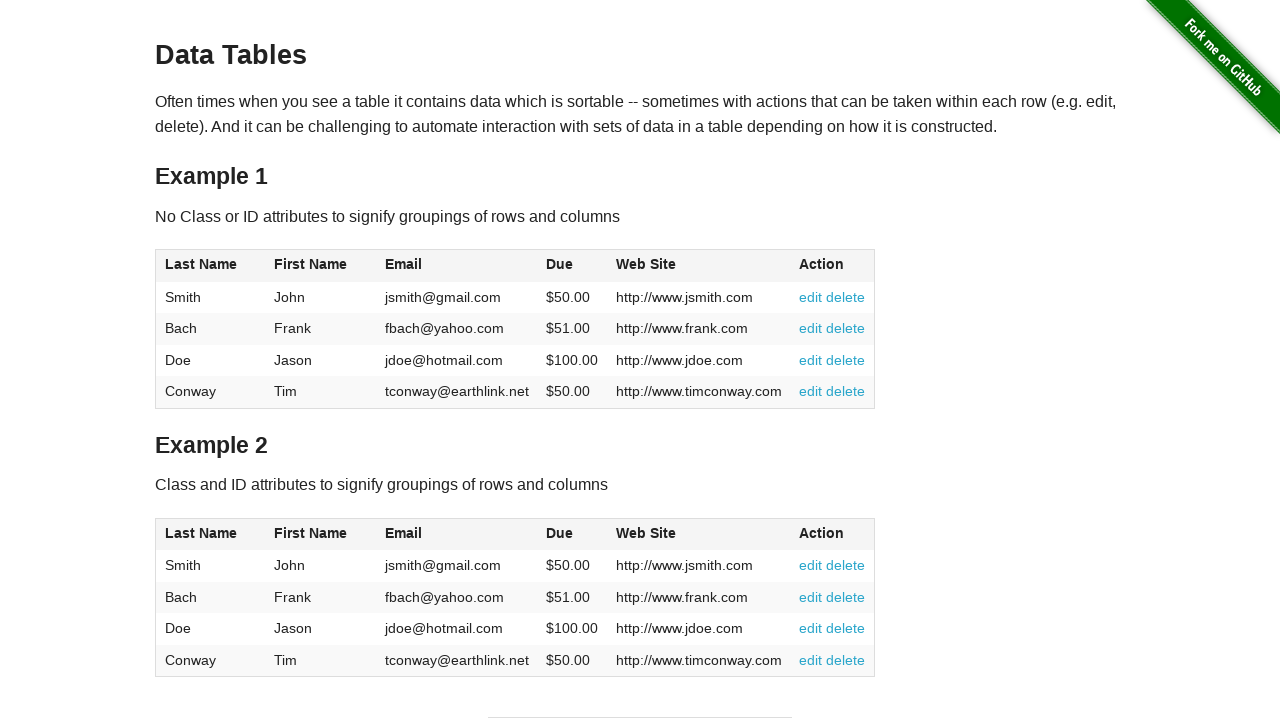

Clicked the Due column header in the second table to sort at (560, 533) on #table2 thead .dues
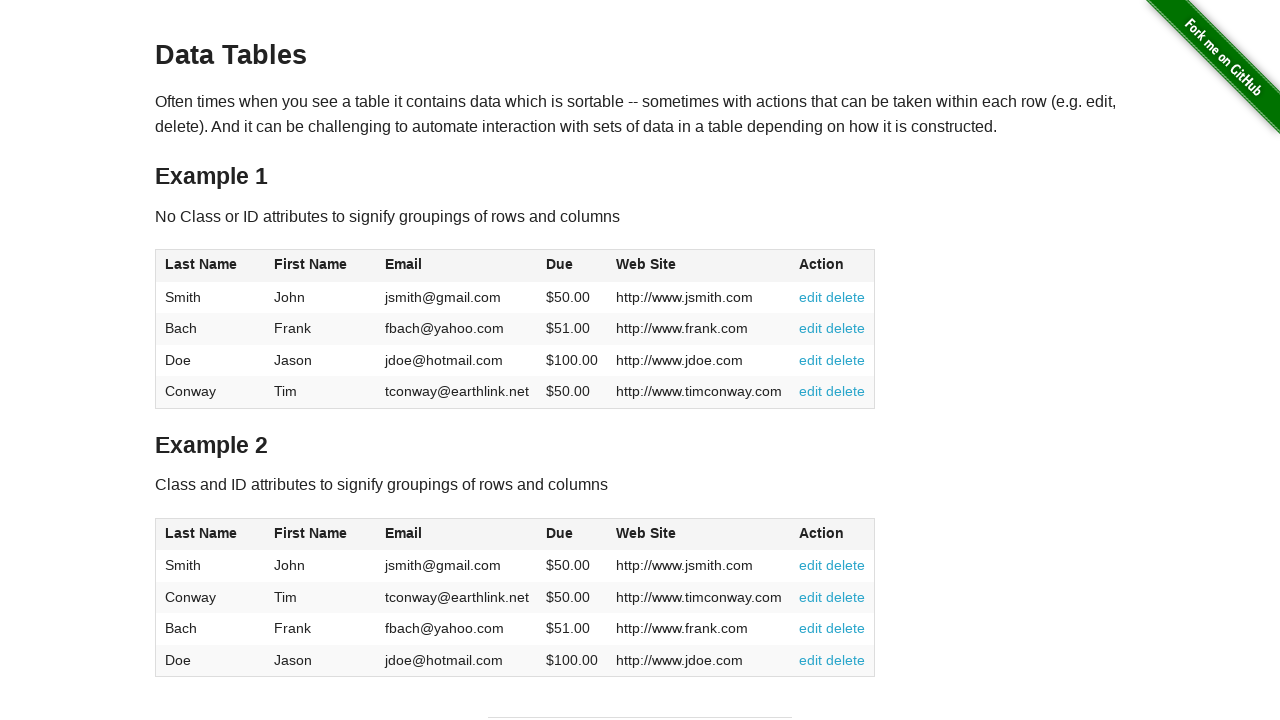

Table updated after sorting the Due column
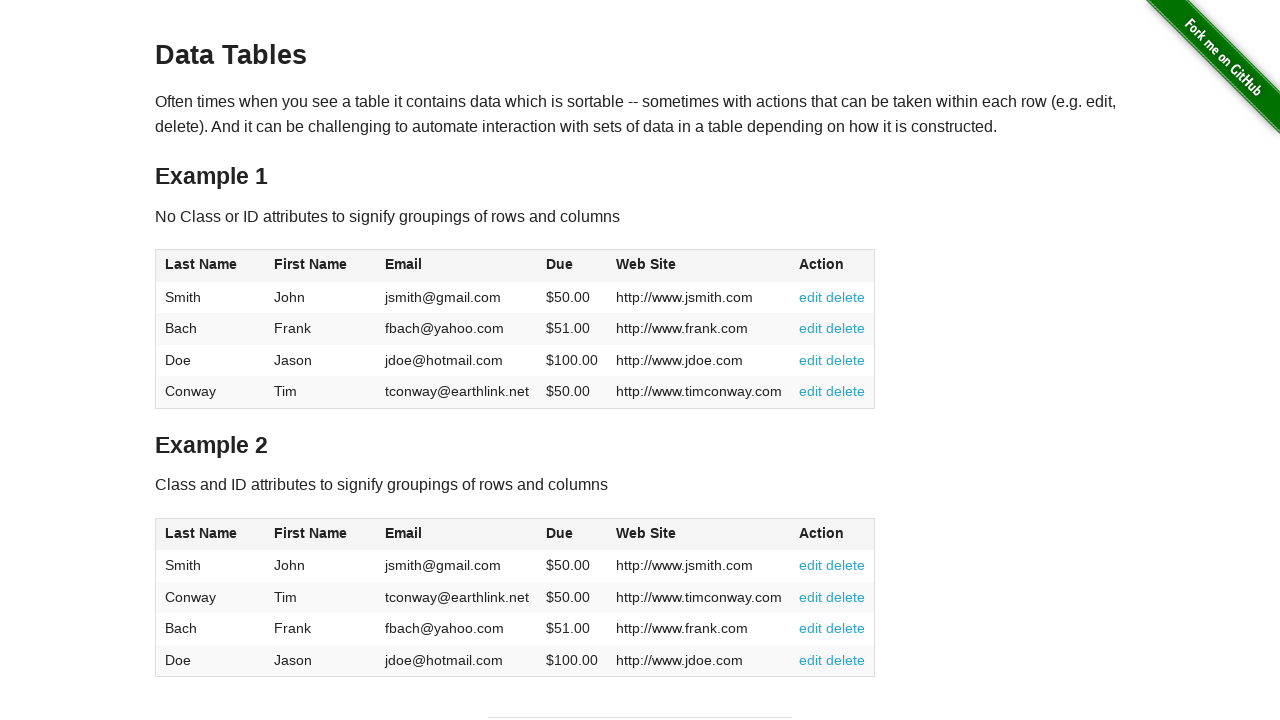

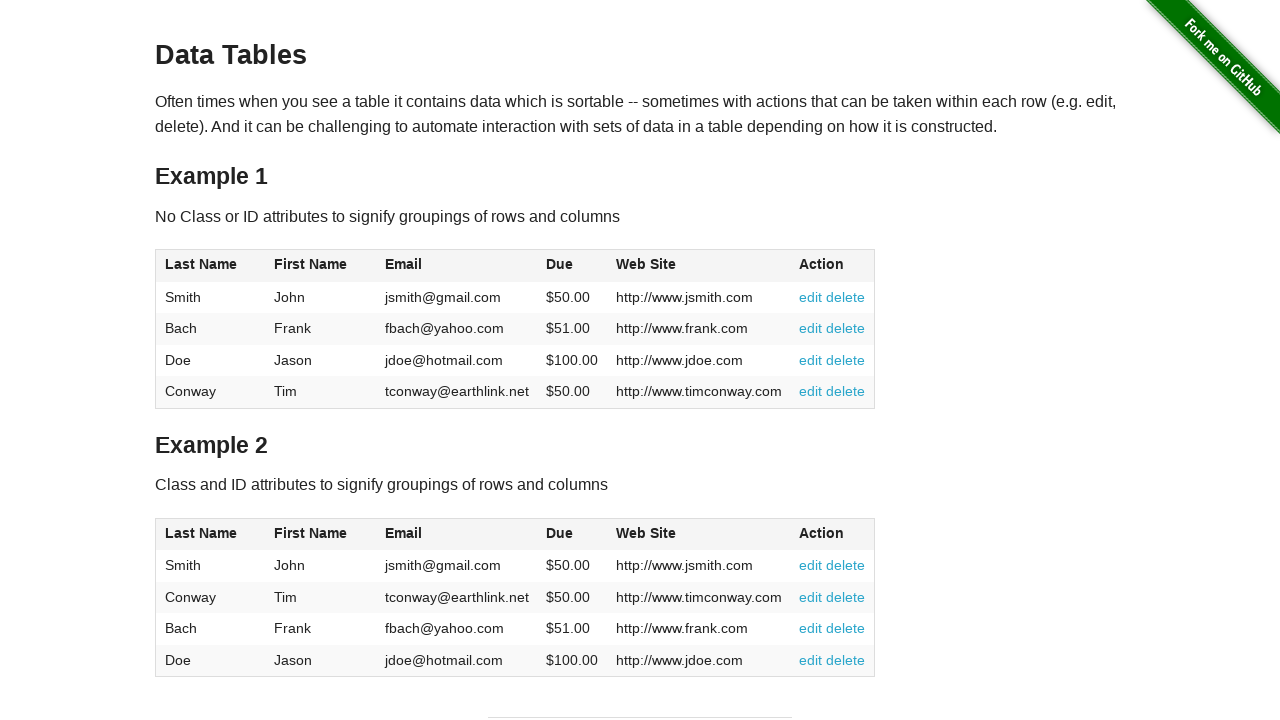